Navigates to Rahul Shetty Academy website and retrieves the page title

Starting URL: https://rahulshettyacademy.com

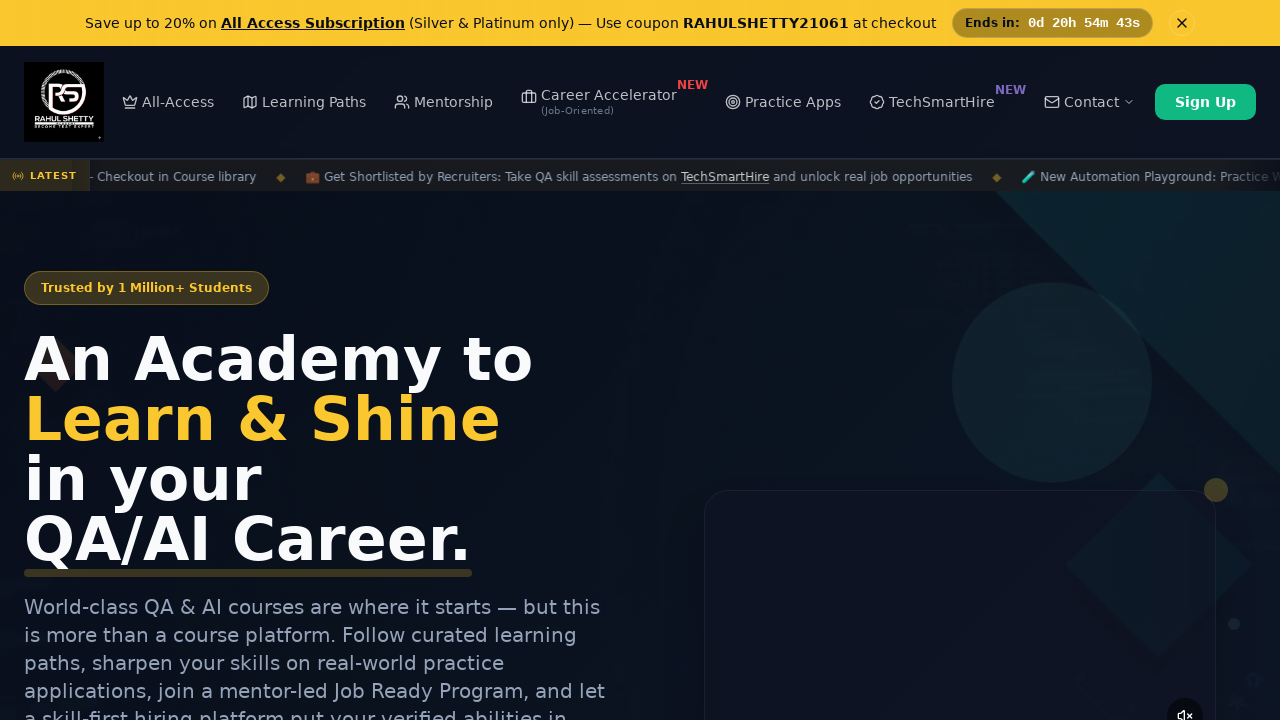

Waited for page to reach domcontentloaded state
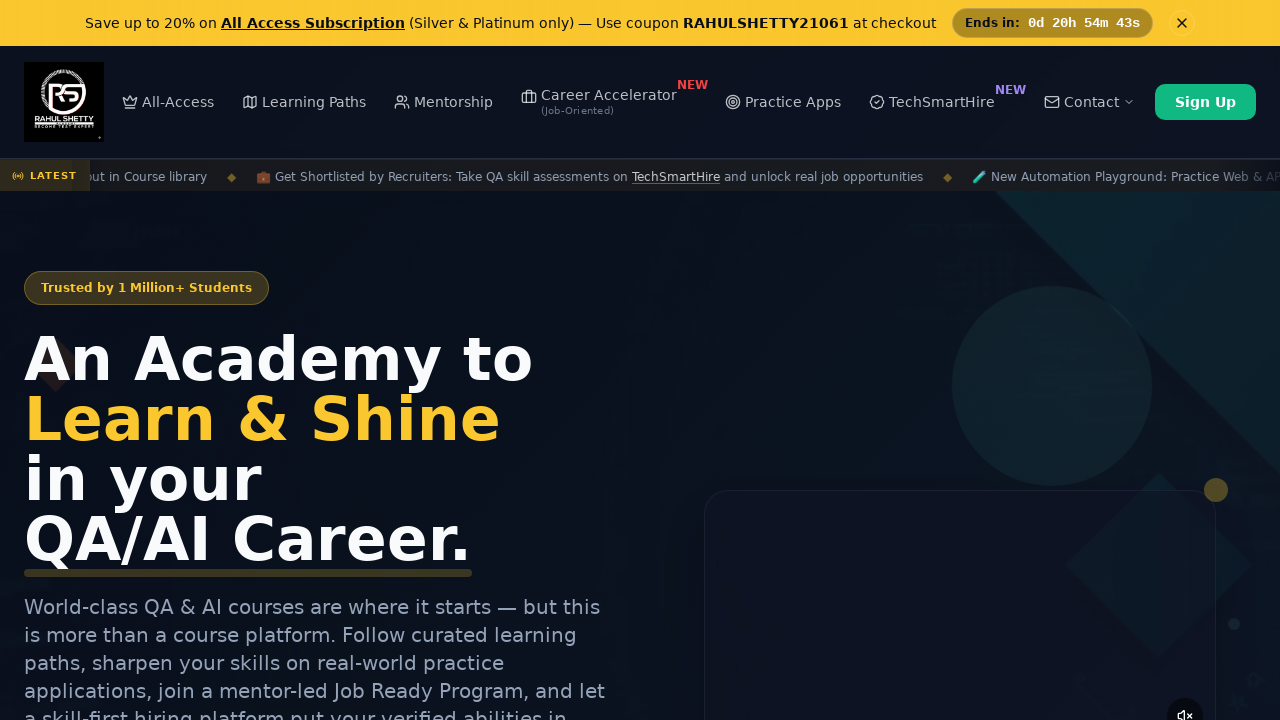

Retrieved and printed page title from Rahul Shetty Academy website
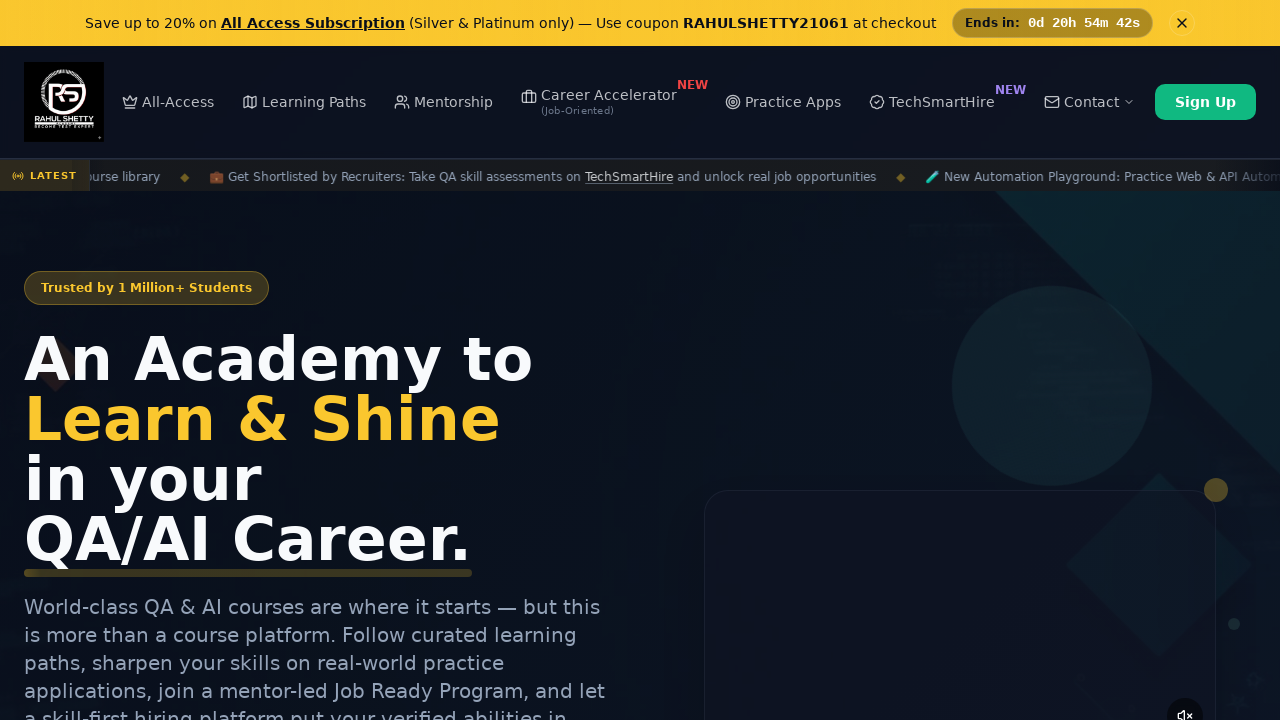

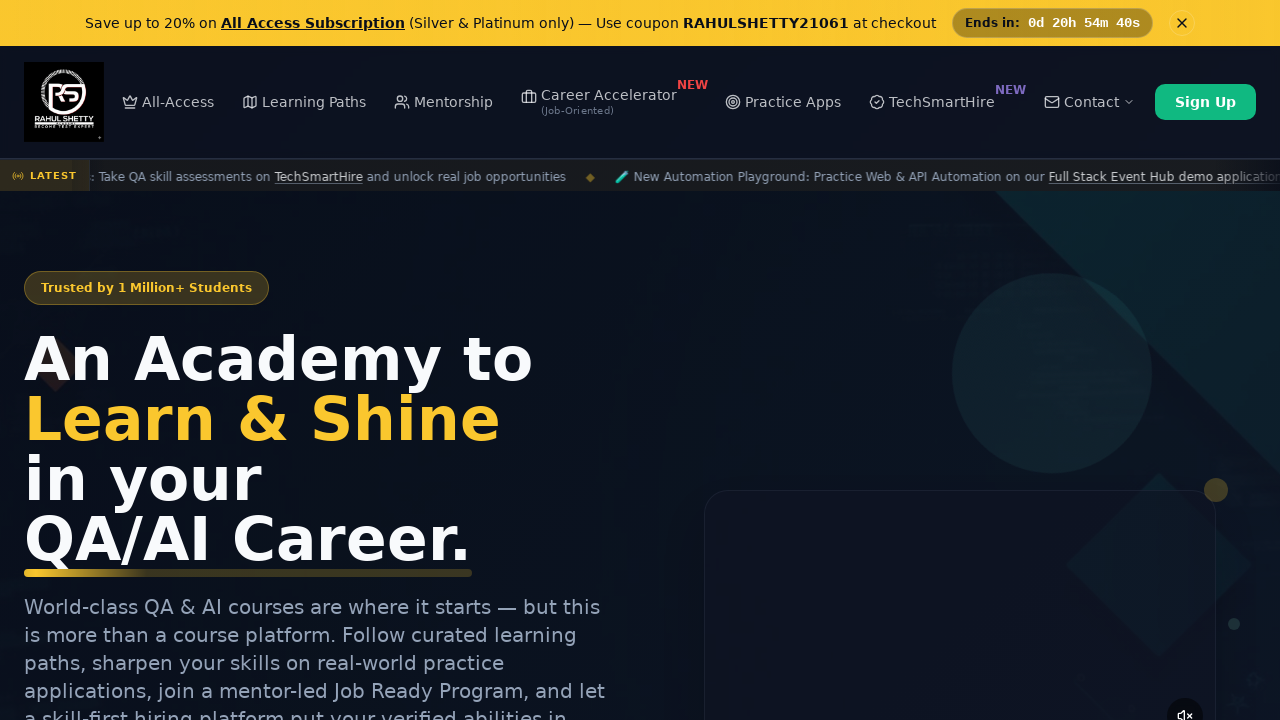